Tests JavaScript alert handling by clicking a button that triggers an alert, accepting the alert, and verifying the result message is displayed on the page.

Starting URL: http://the-internet.herokuapp.com/javascript_alerts

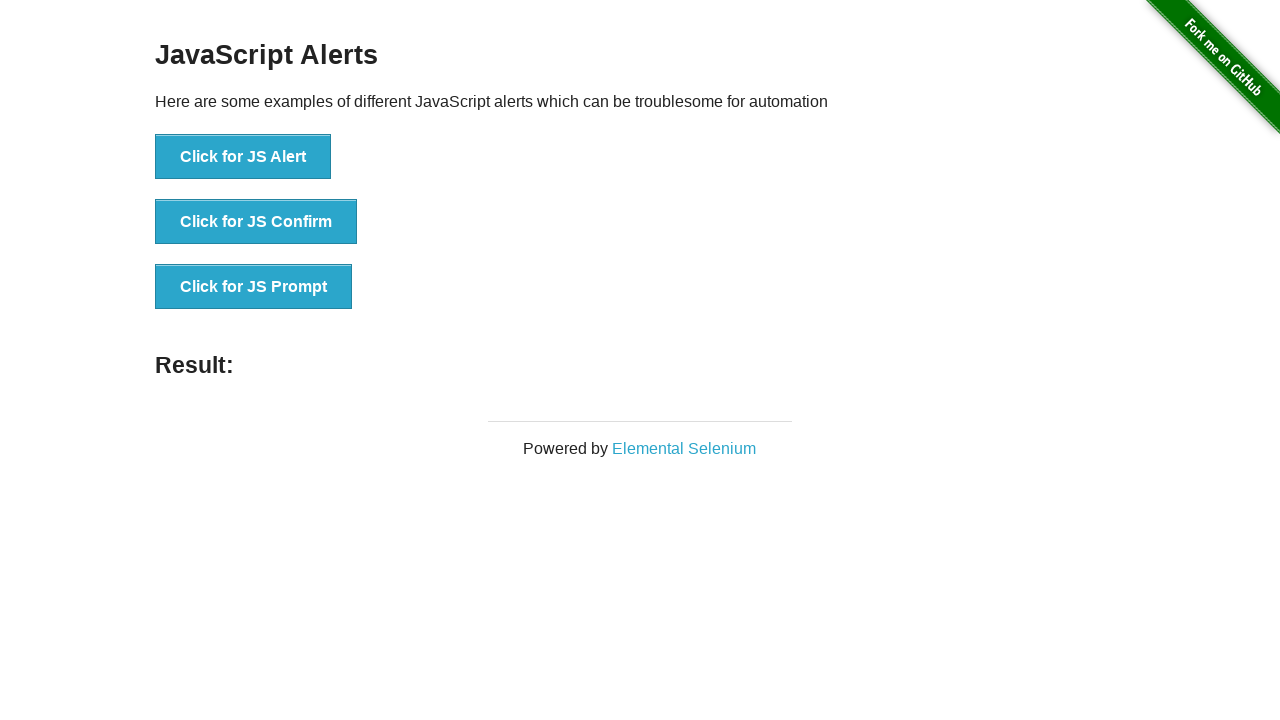

Clicked the first button to trigger JavaScript alert at (243, 157) on ul > li:nth-child(1) > button
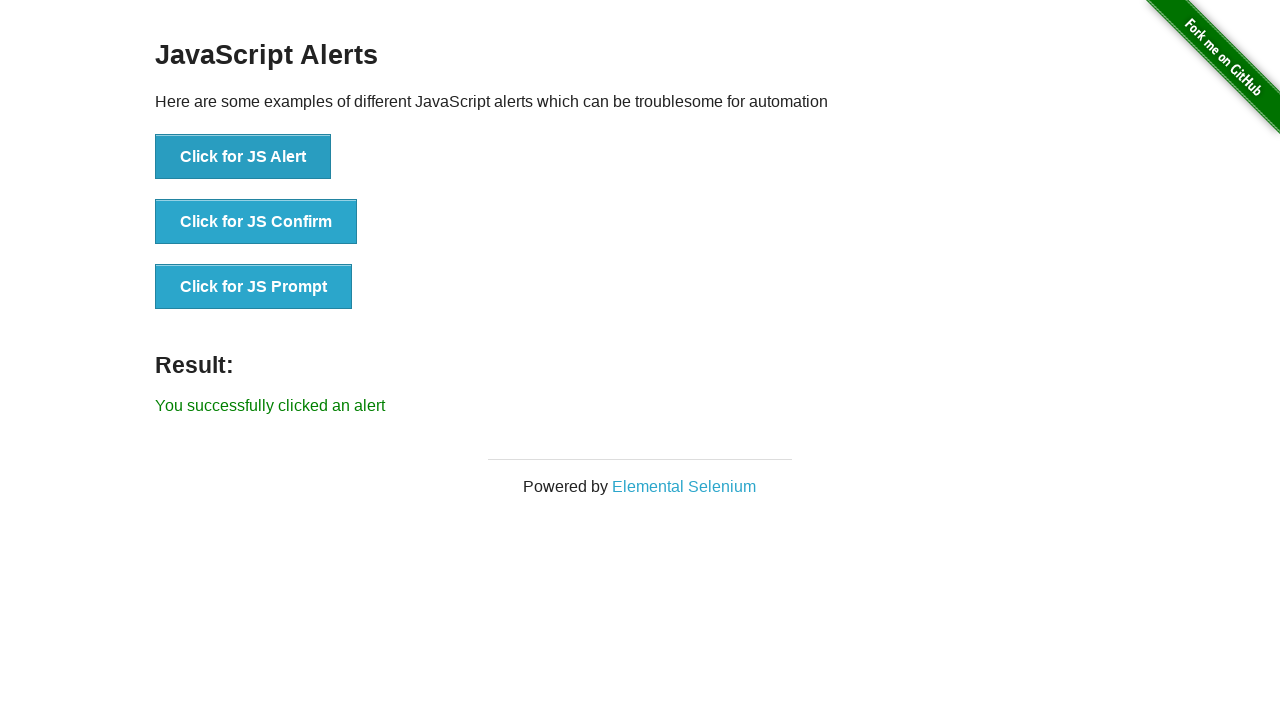

Set up dialog handler to accept alerts
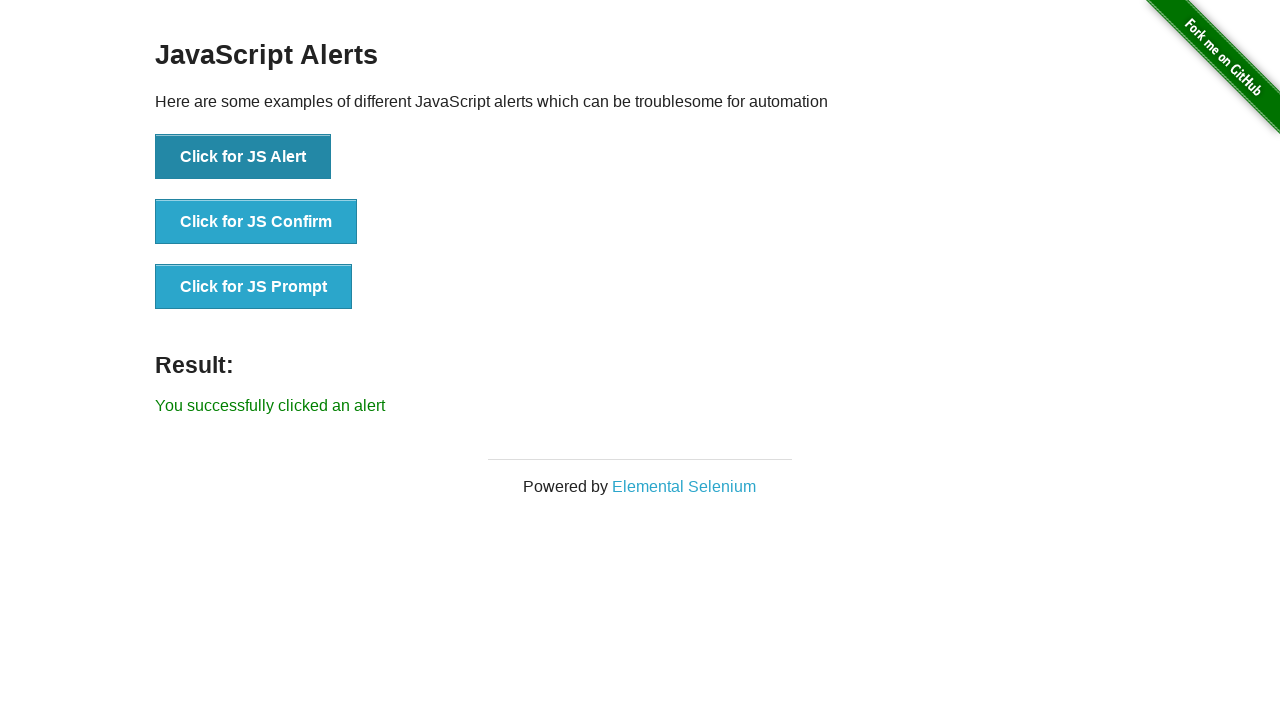

Result message element loaded
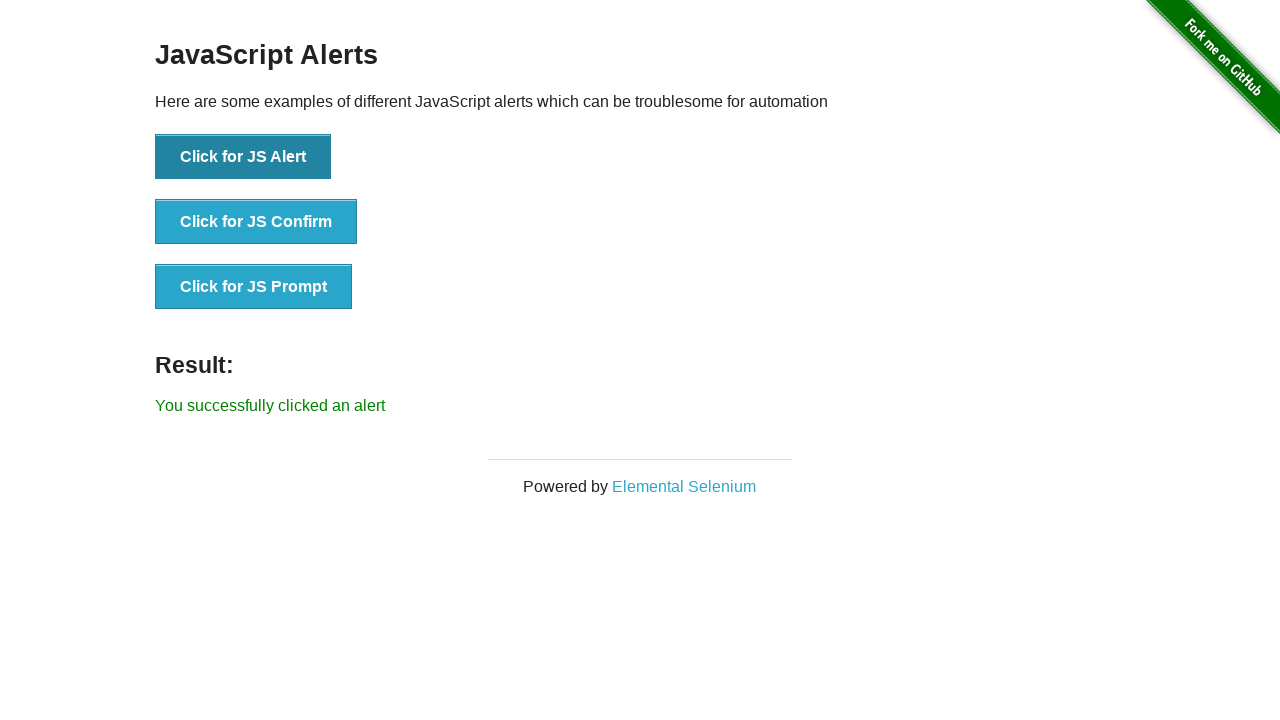

Retrieved result message text
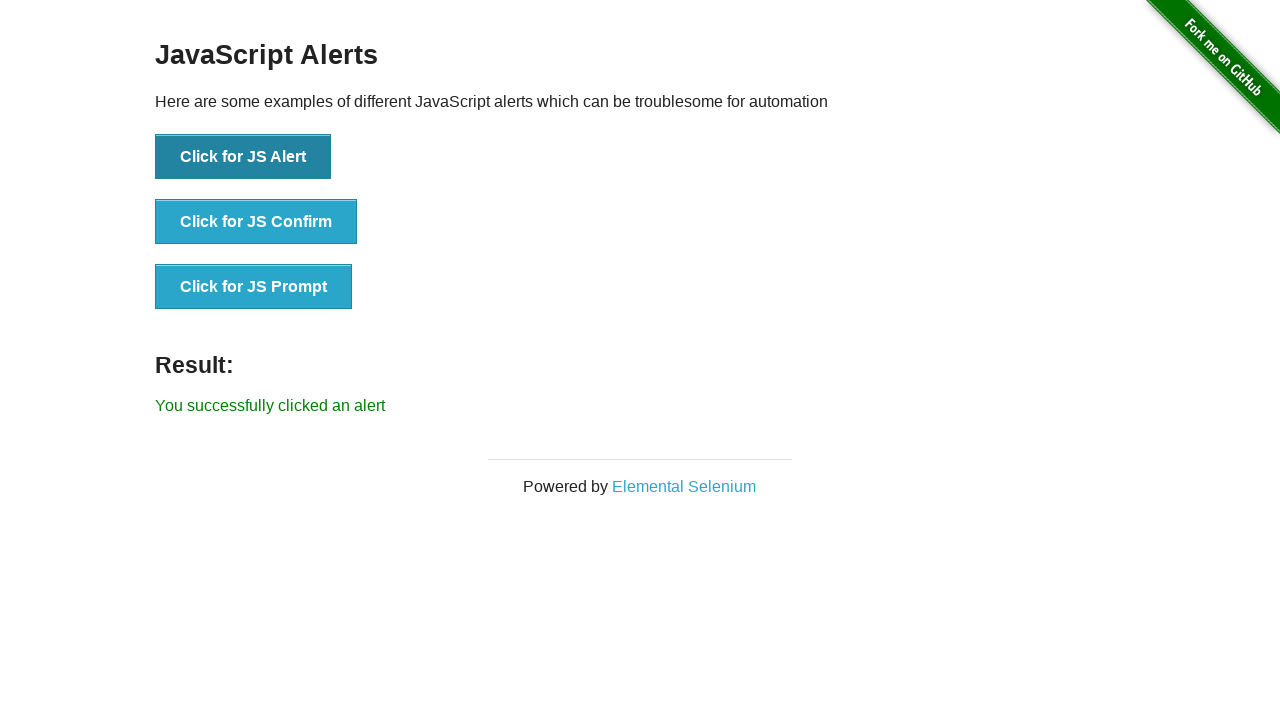

Verified result message matches expected text 'You successfully clicked an alert'
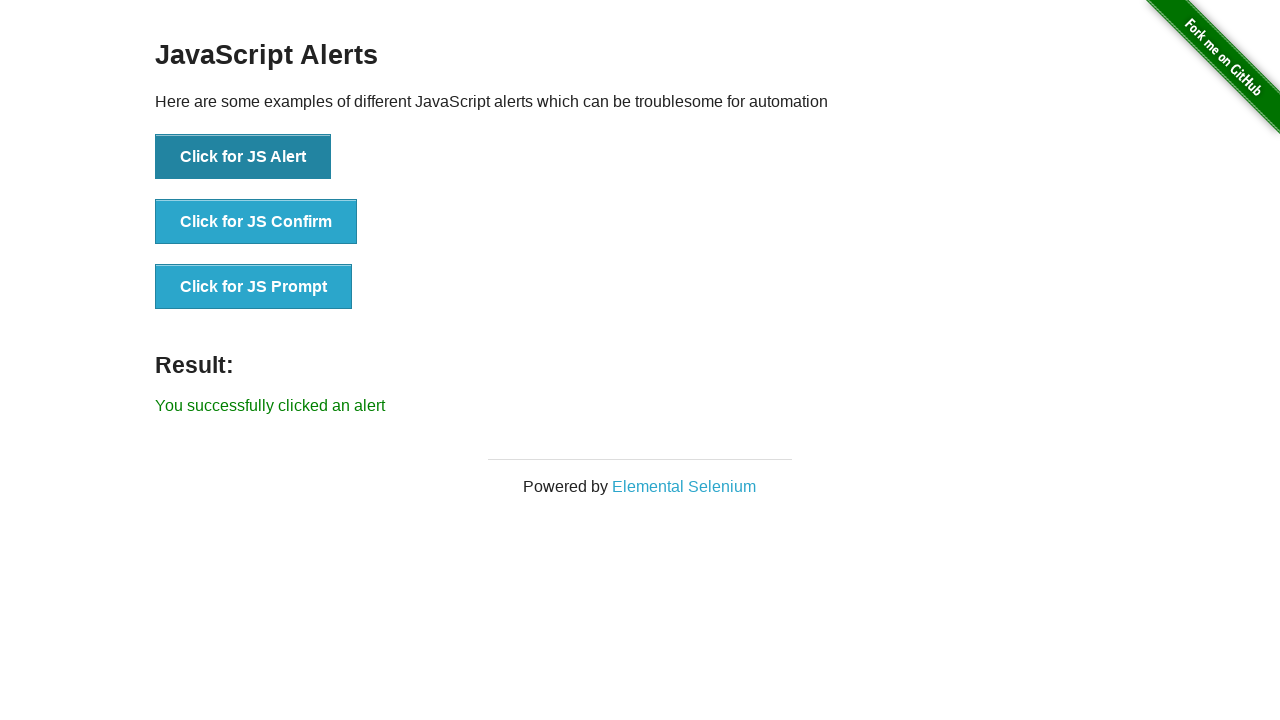

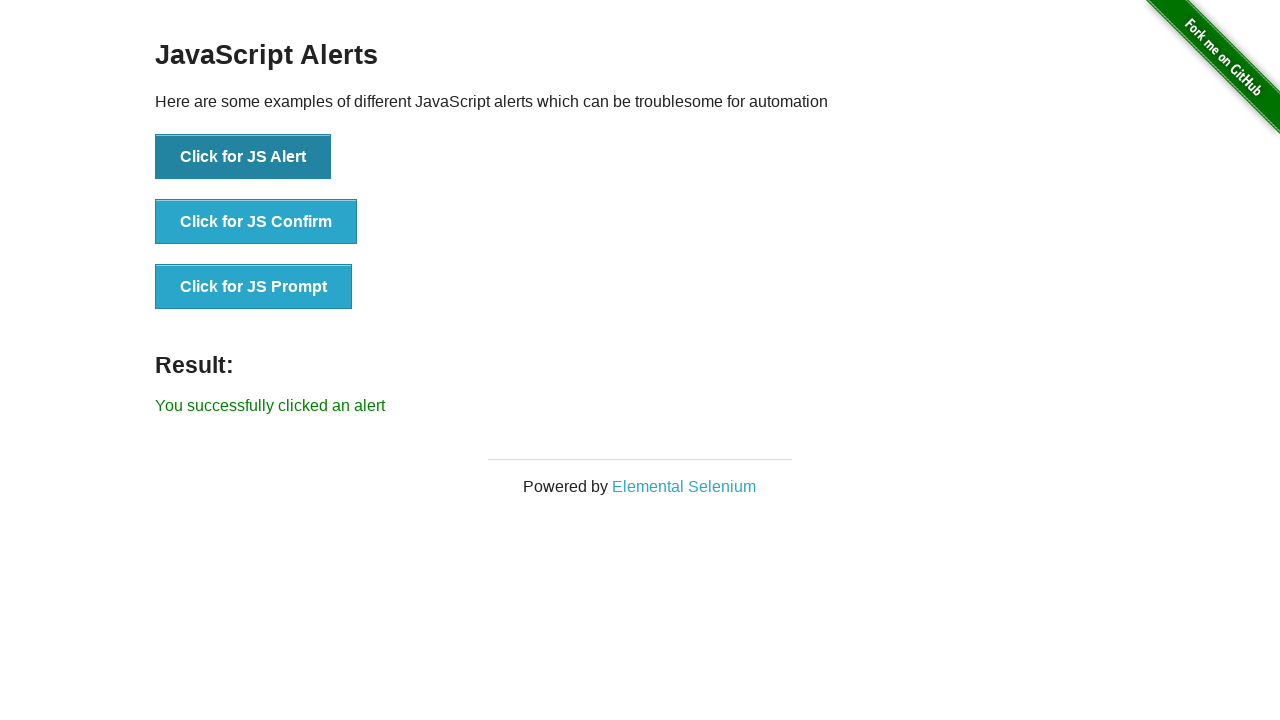